Tests the scooter order form validation by clicking the top "Order" button, filling in a form field, and verifying error messages or successful input.

Starting URL: https://qa-scooter.praktikum-services.ru/

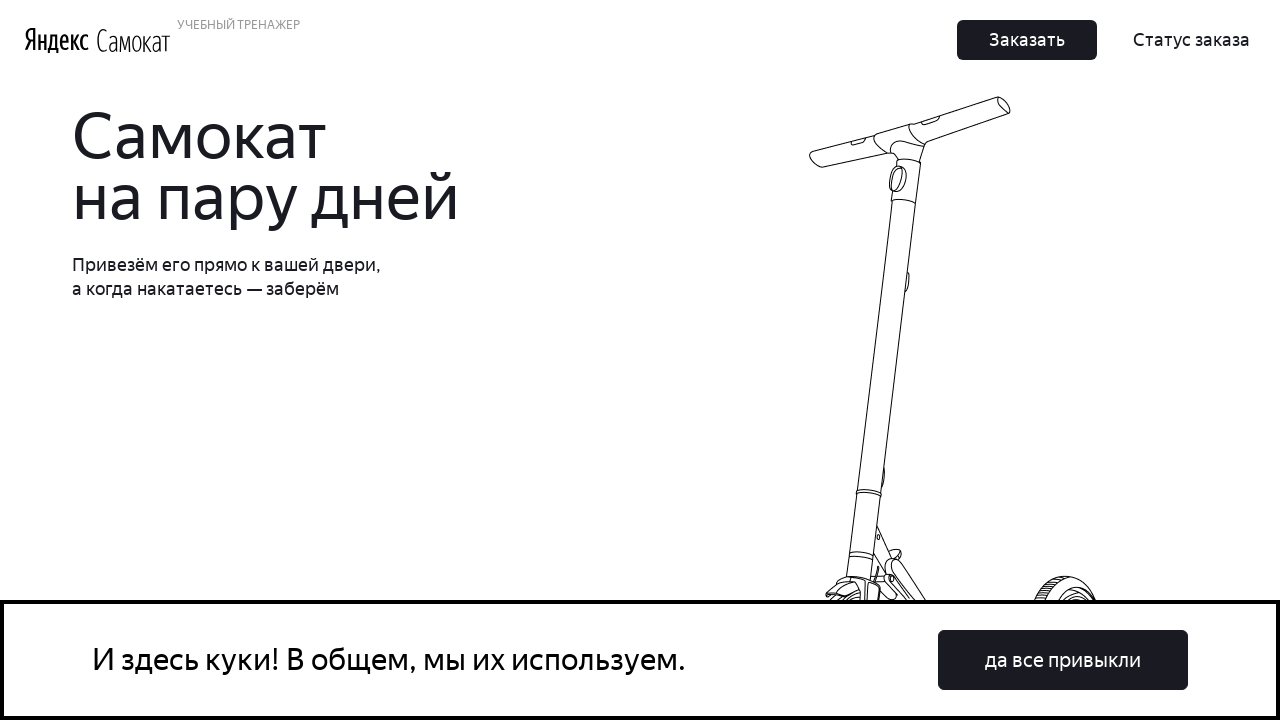

Clicked the top 'Order' button at (1027, 40) on .Button_Button__ra12g
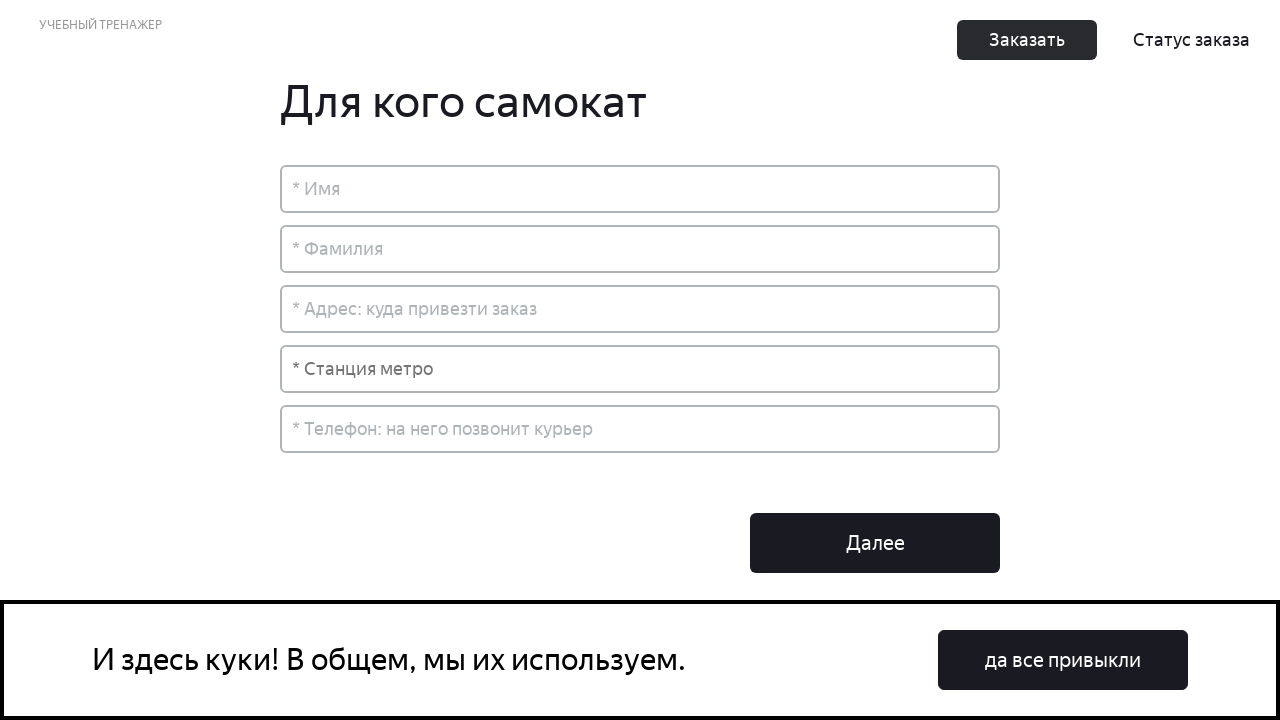

Order form loaded successfully
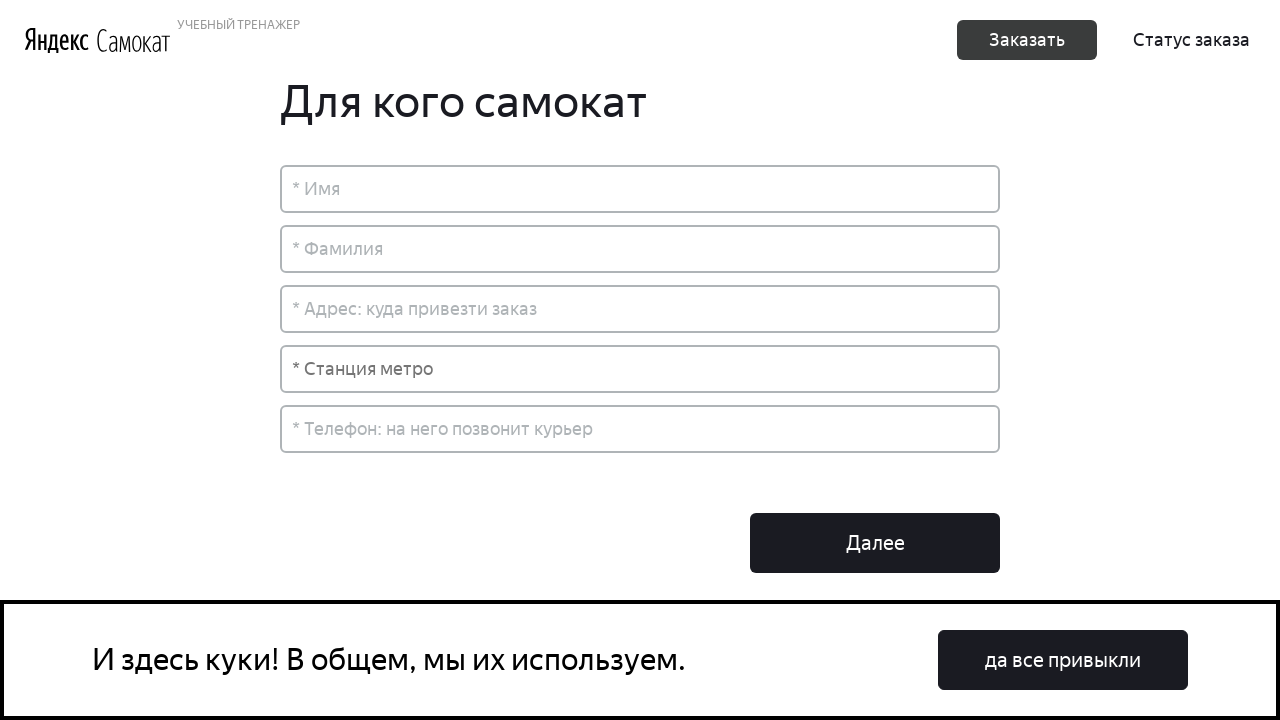

Filled 'Name' field with 'Александр' on input[placeholder='* Имя']
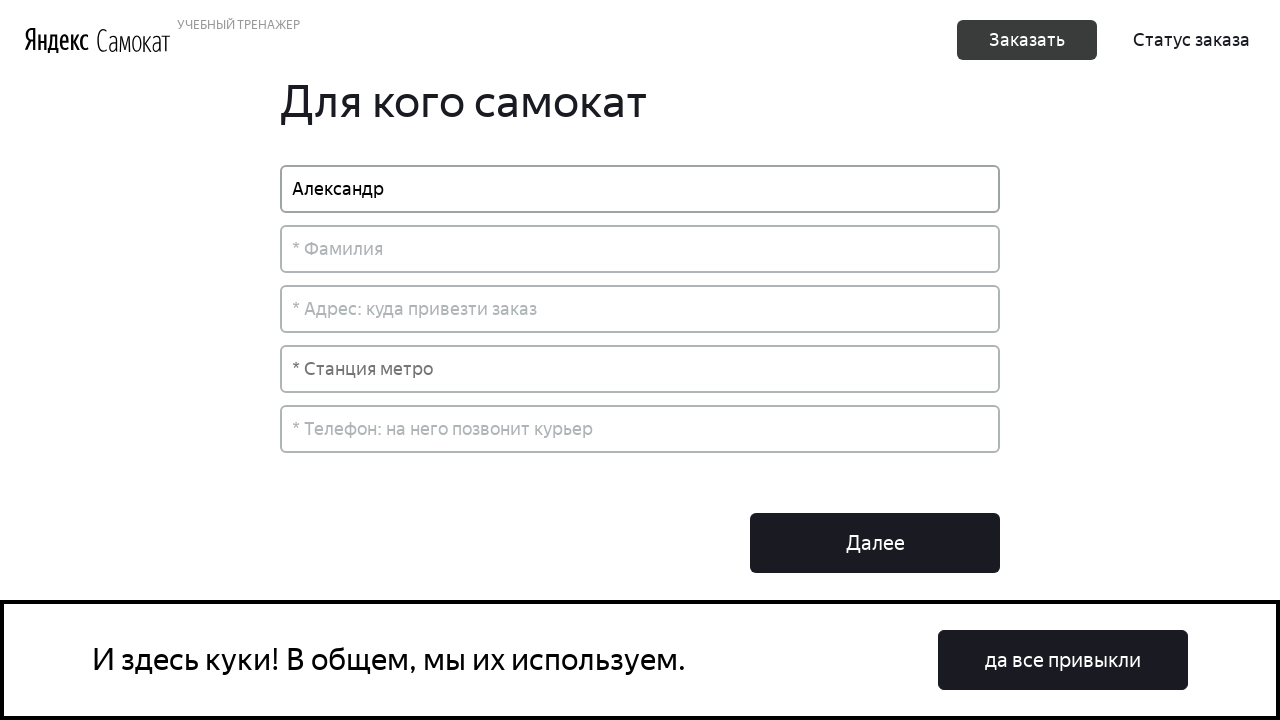

Filled 'Surname' field with 'Иванов' on input[placeholder='* Фамилия']
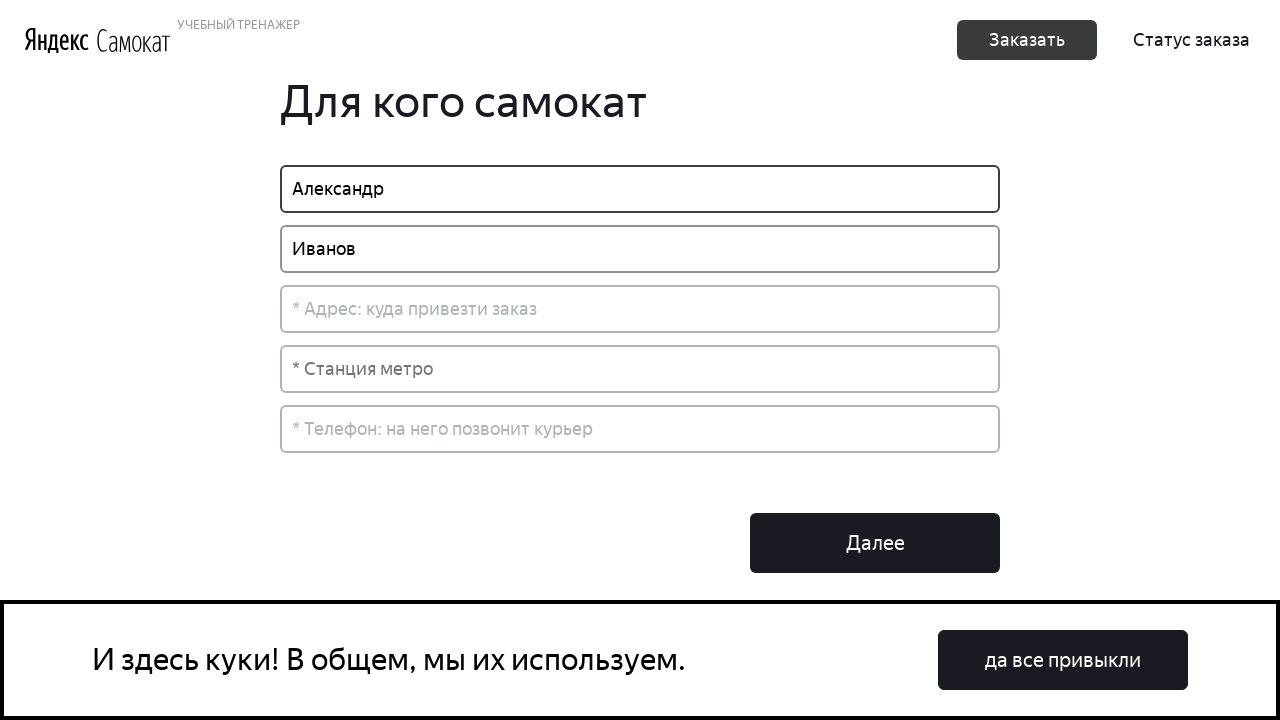

Filled 'Address' field with 'Москва, ул. Тверская, д. 1' on input[placeholder='* Адрес: куда привезти заказ']
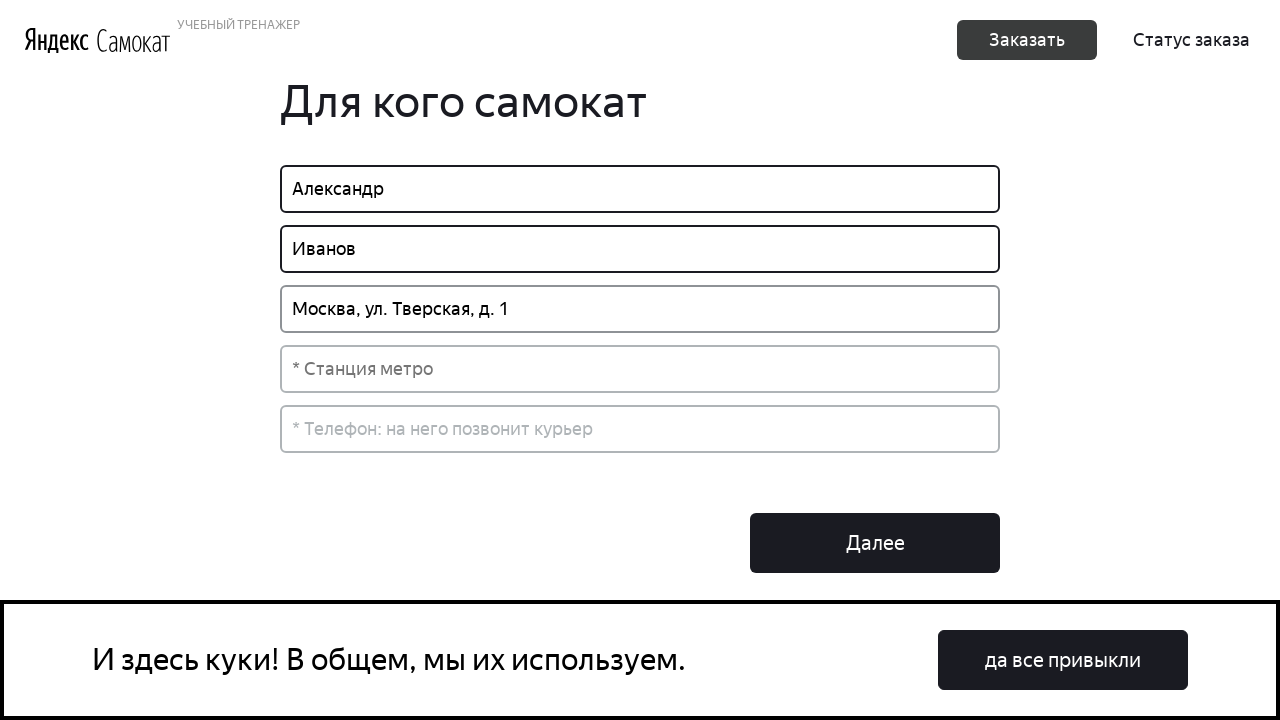

Clicked metro station dropdown at (640, 369) on input[placeholder='* Станция метро']
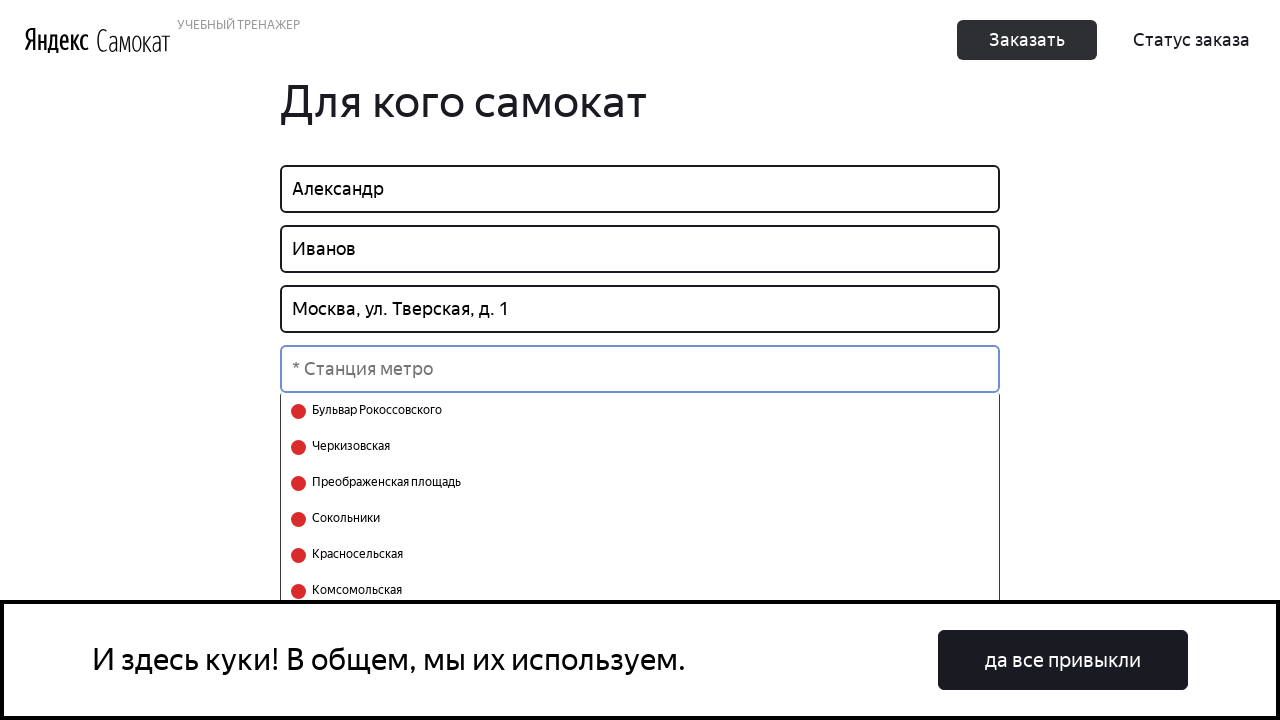

Filled metro station field with 'Сокольники' on input[placeholder='* Станция метро']
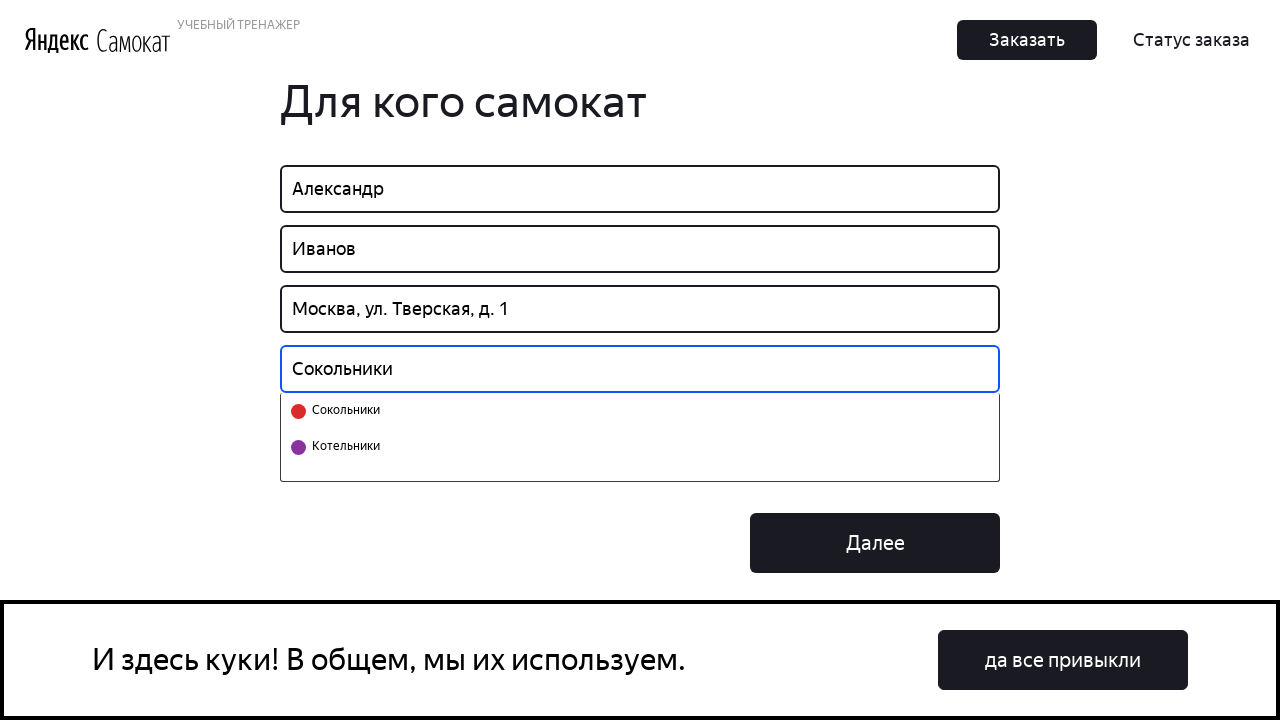

Selected metro station from dropdown at (343, 411) on .Order_Text__2broi
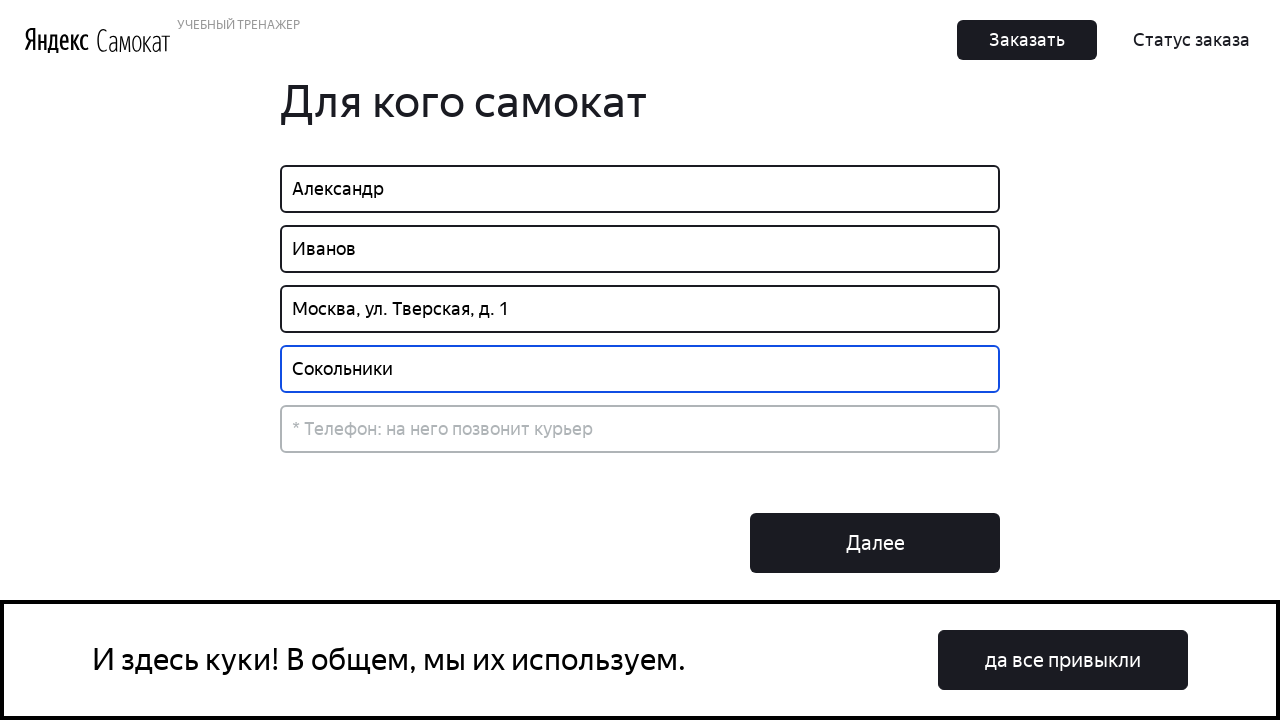

Filled phone number field with '8-987-654-32-10' on input[placeholder='* Телефон: на него позвонит курьер']
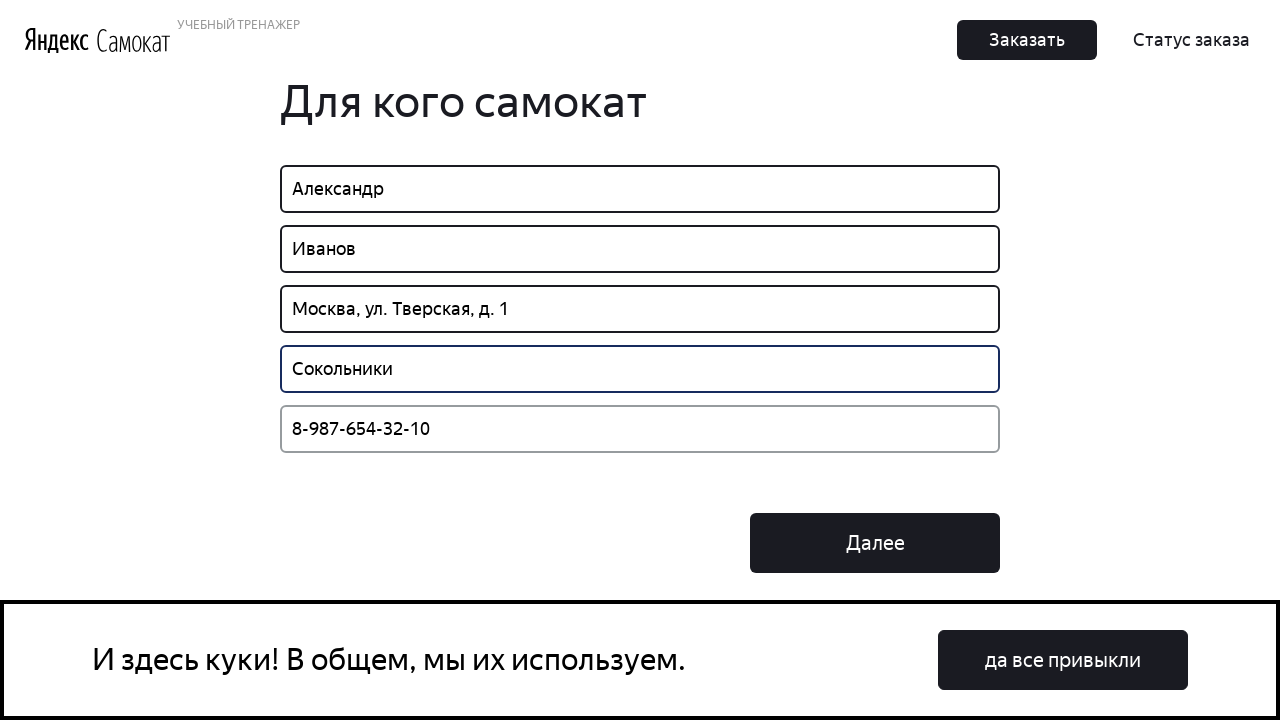

Clicked the 'Next/Order' button to proceed at (875, 543) on .Button_Middle__1CSJM
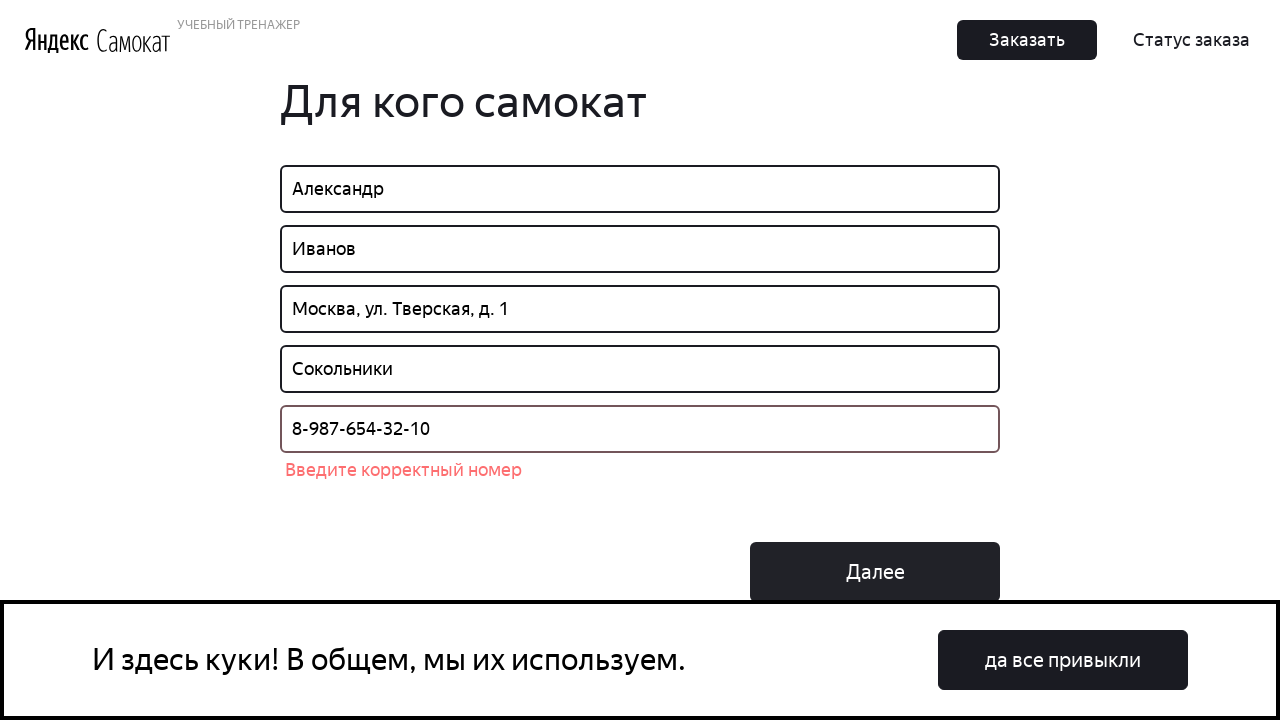

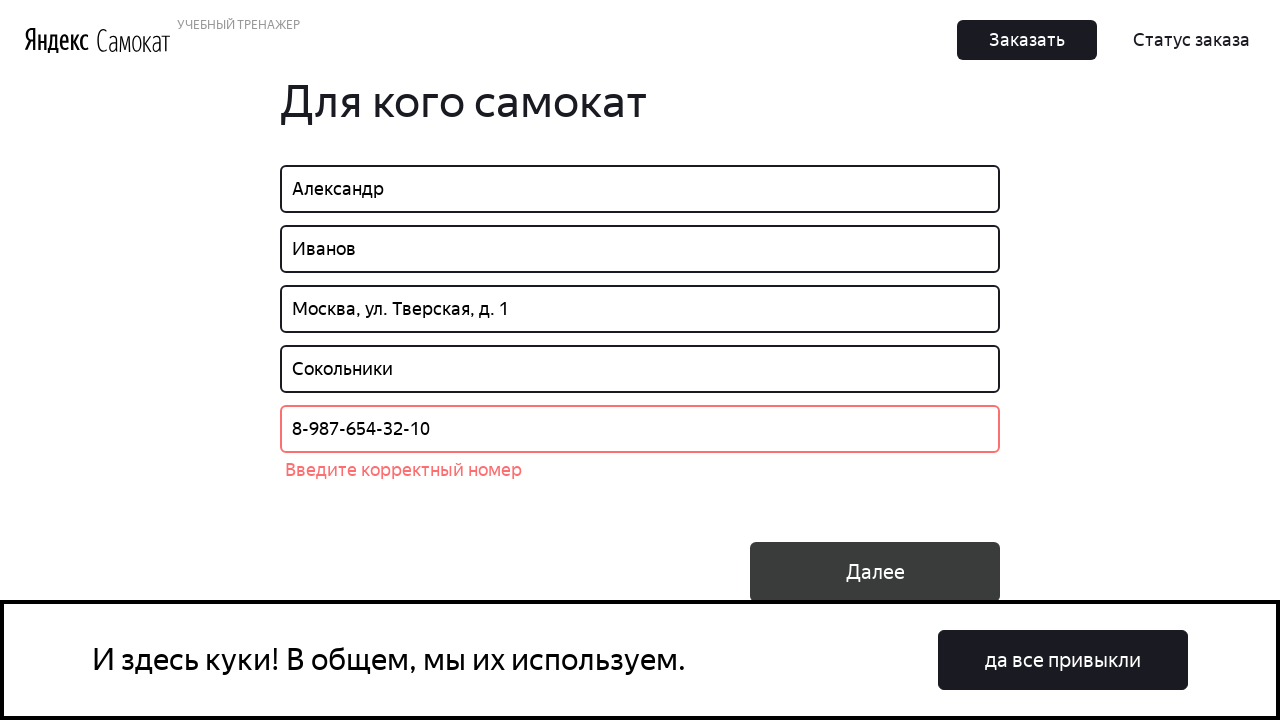